Tests drag and drop functionality on jQuery UI's droppable demo page by dragging a source element and dropping it onto a target element within an iframe.

Starting URL: http://jqueryui.com/droppable/

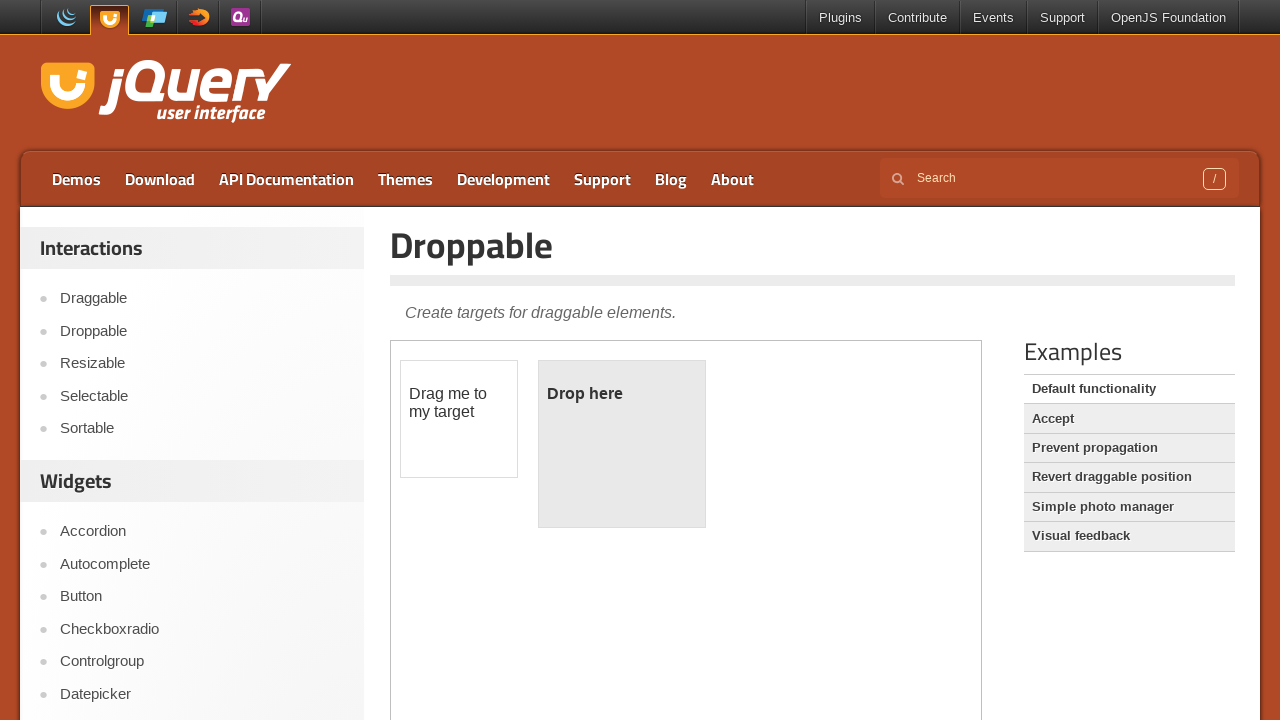

Located the demo iframe on the droppable page
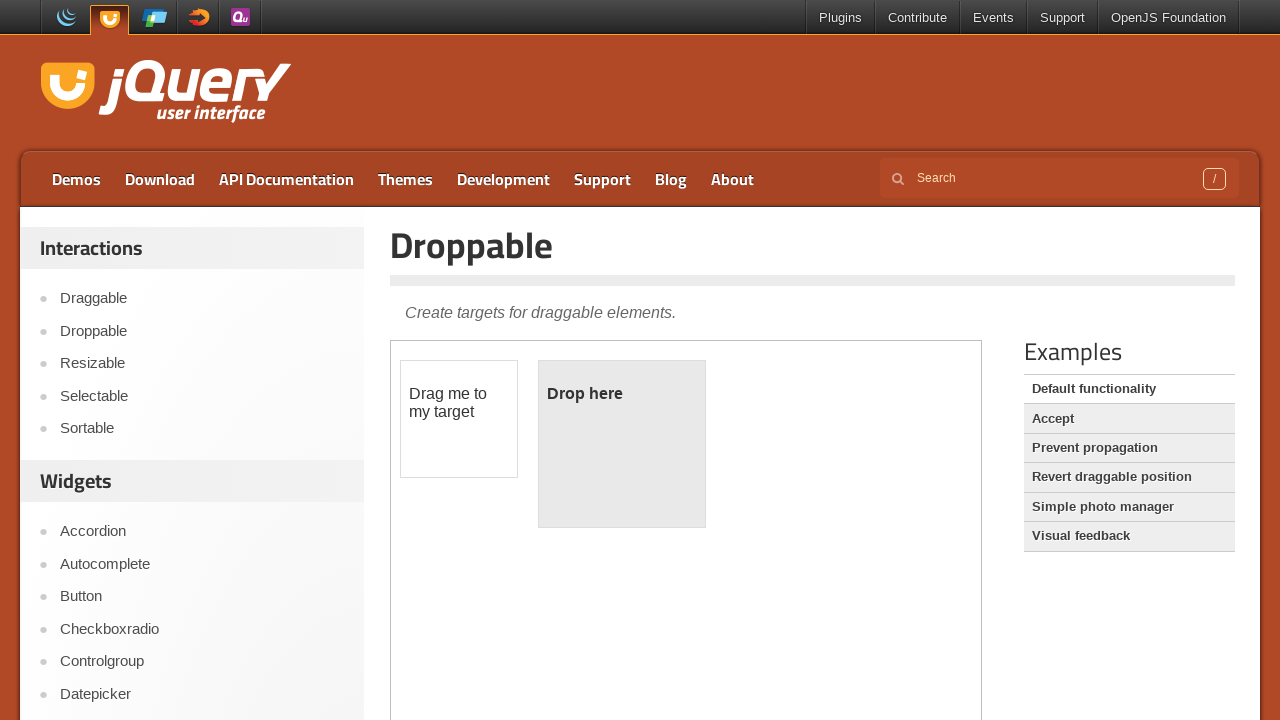

Located the draggable source element
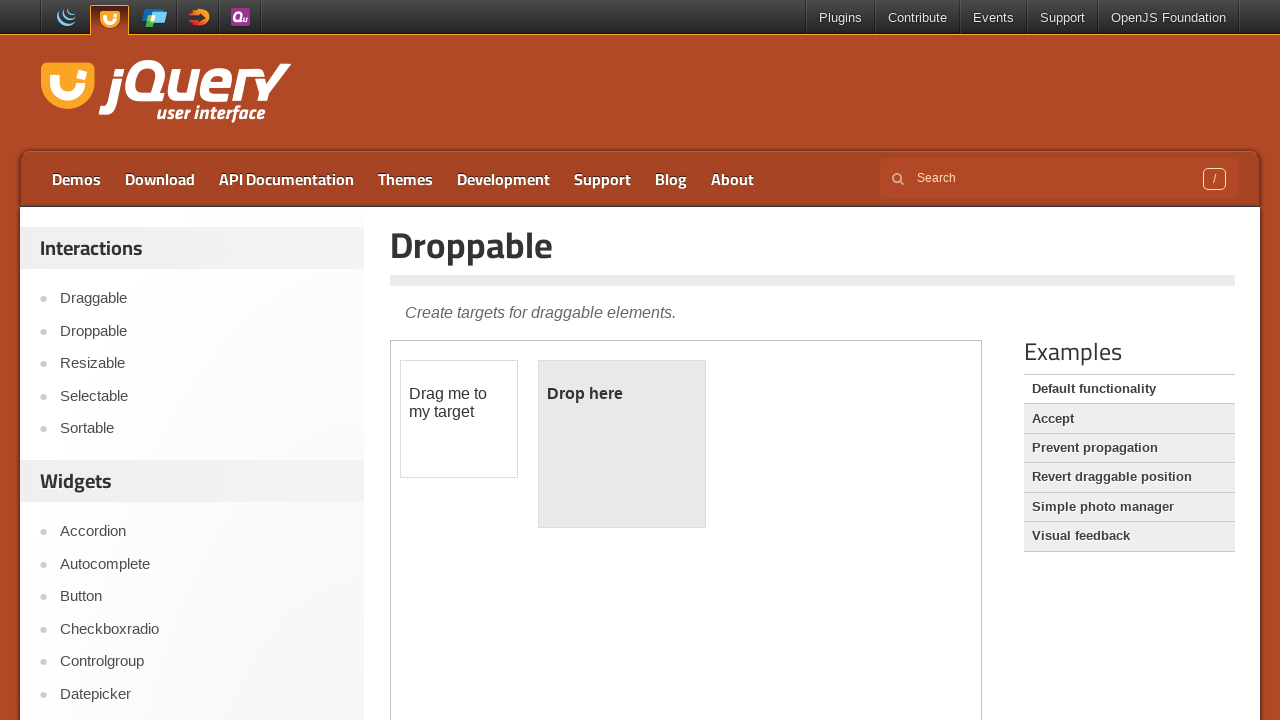

Located the droppable target element
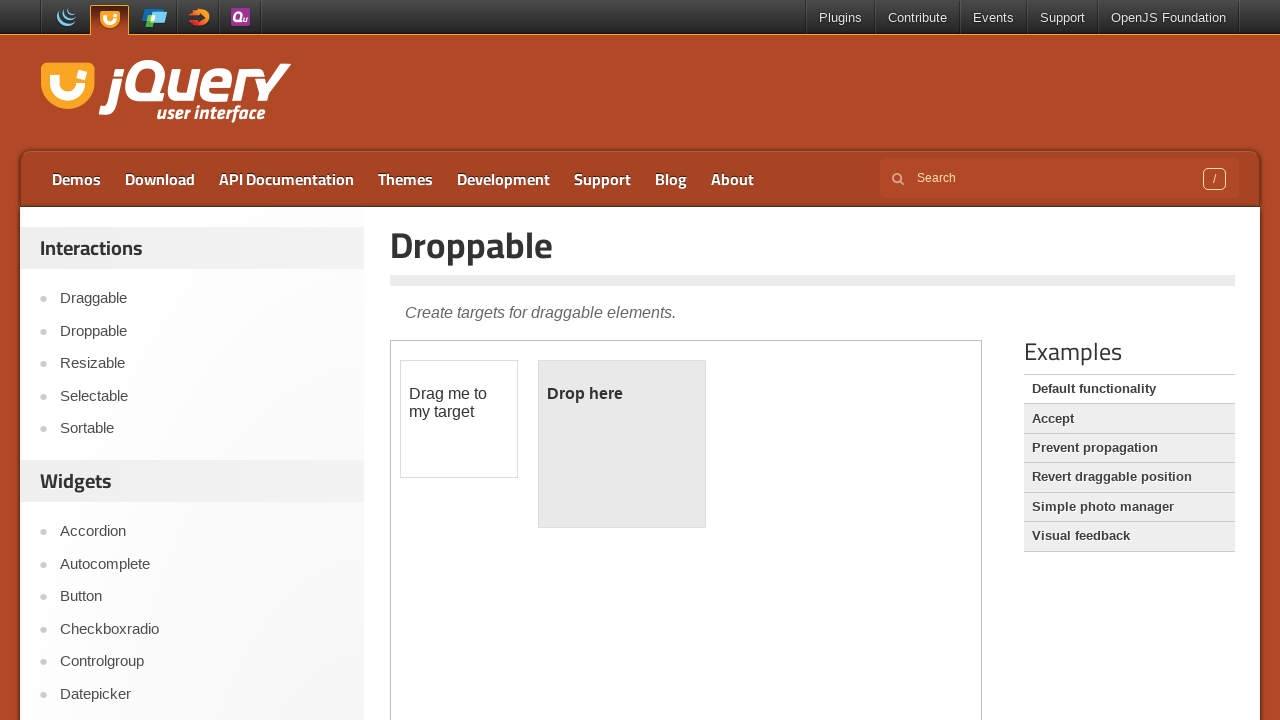

Dragged the source element and dropped it onto the target element at (622, 444)
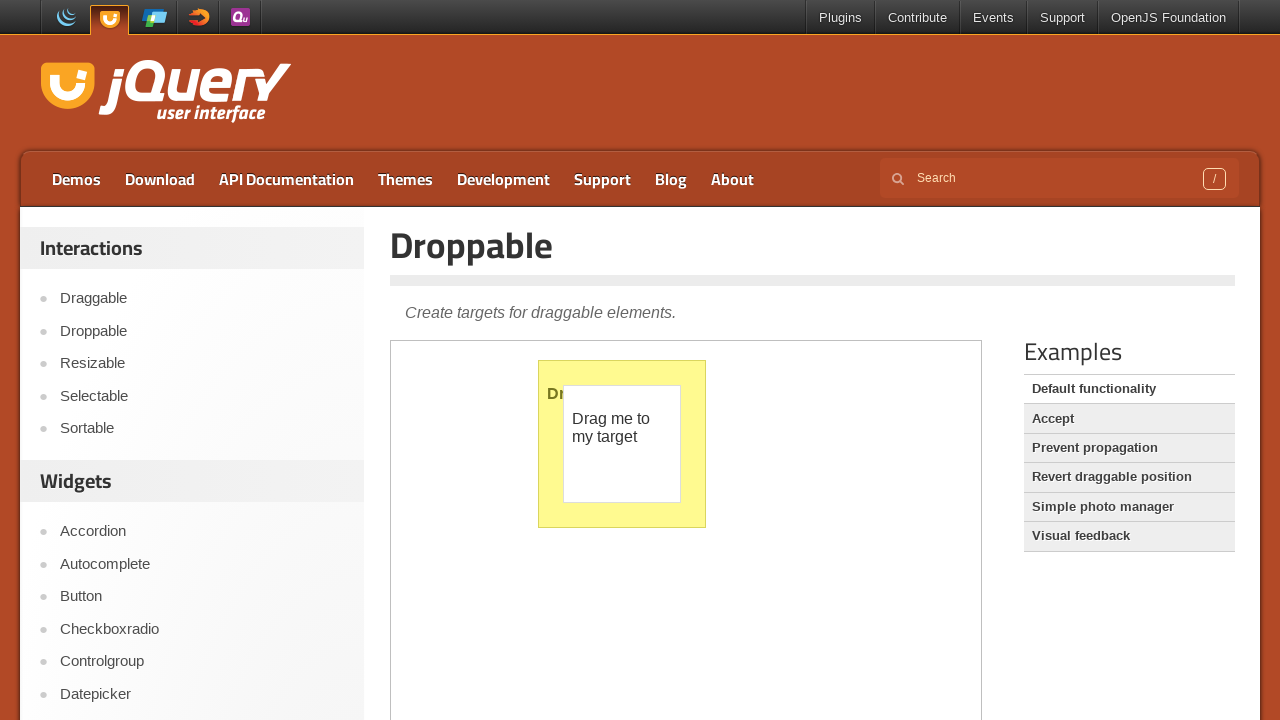

Verified that the drop completed successfully - target element now displays 'Dropped!'
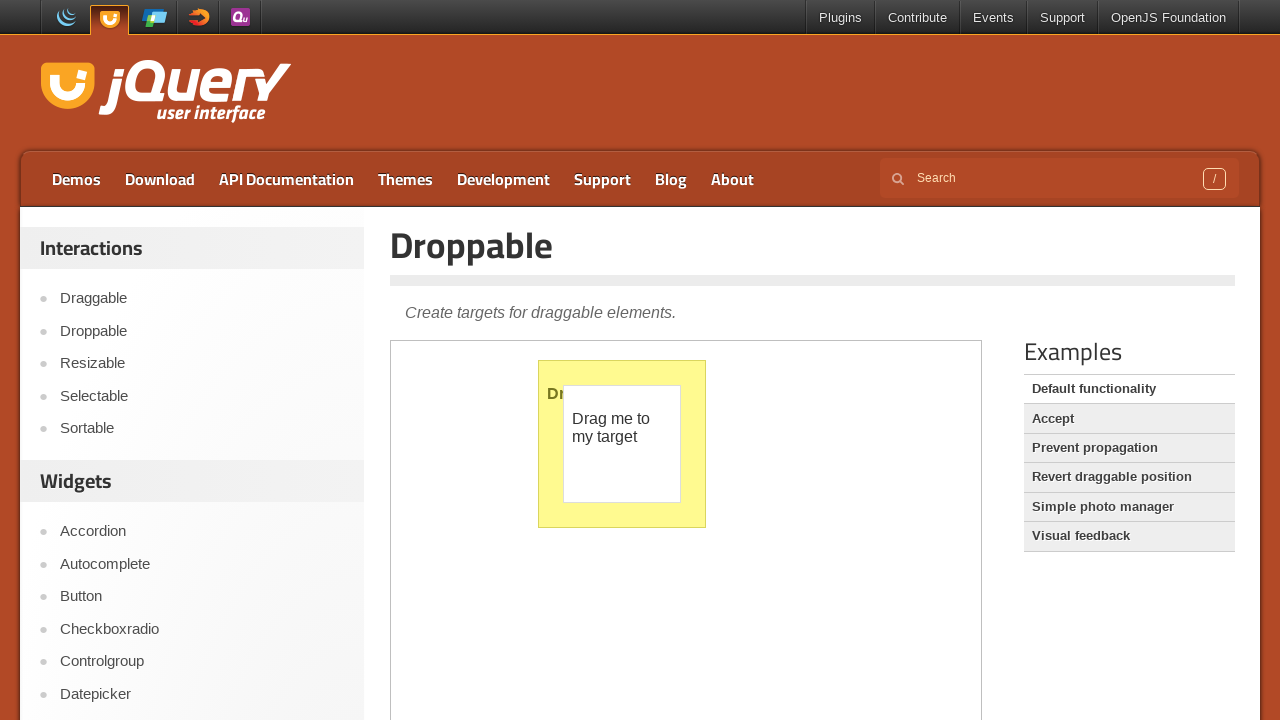

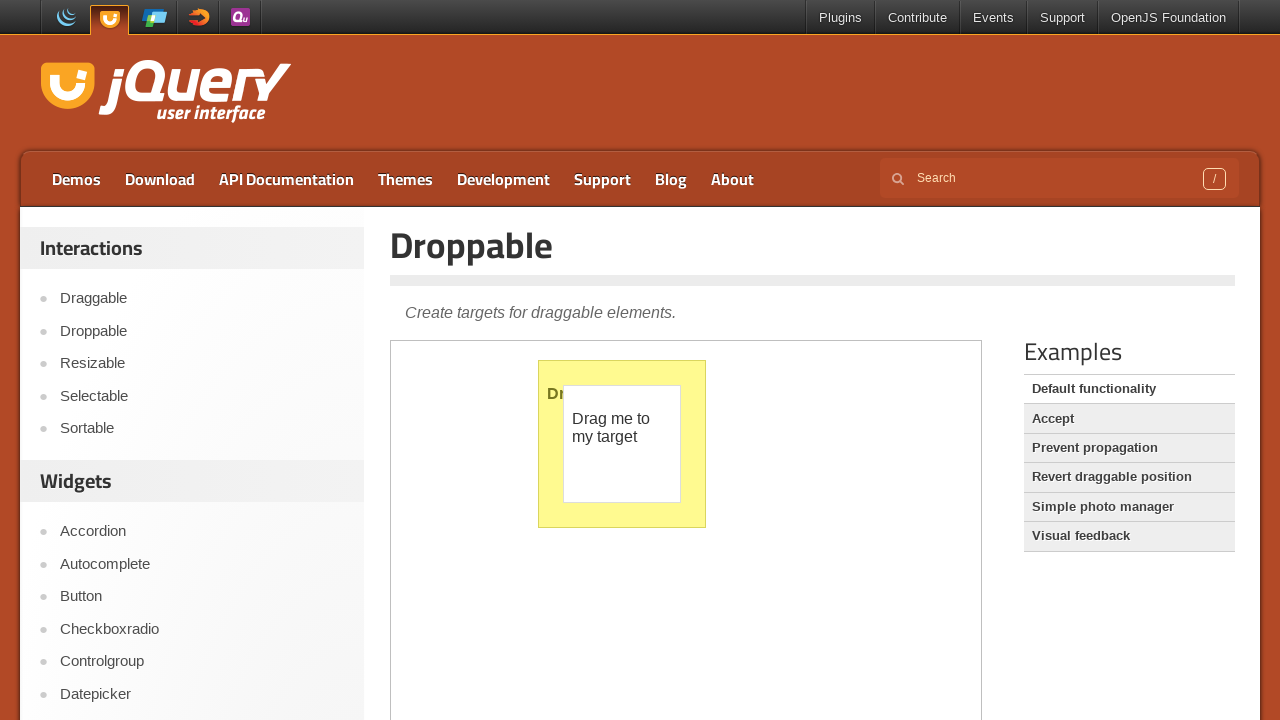